Tests JavaScript alert handling by clicking a button that triggers an alert and then accepting the alert dialog.

Starting URL: https://the-internet.herokuapp.com/javascript_alerts

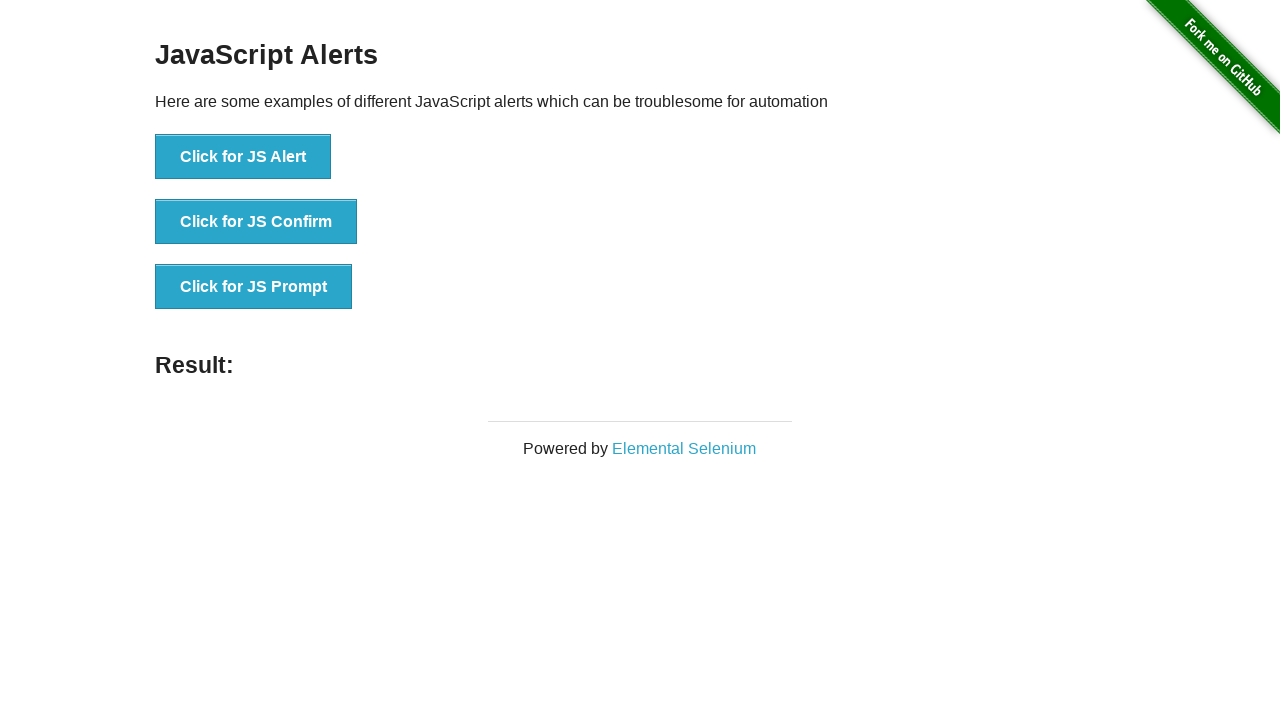

Clicked 'Click for JS Alert' button to trigger JavaScript alert at (243, 157) on xpath=//button[normalize-space()='Click for JS Alert']
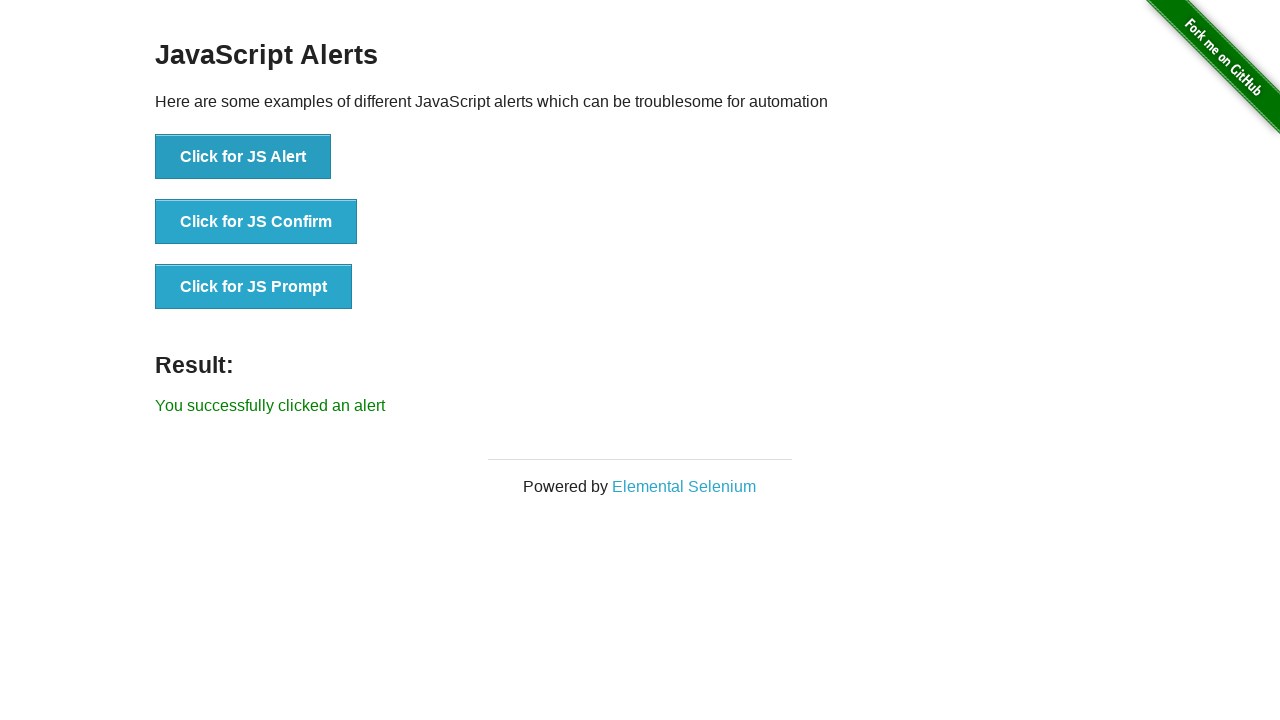

Set up dialog handler to accept alerts
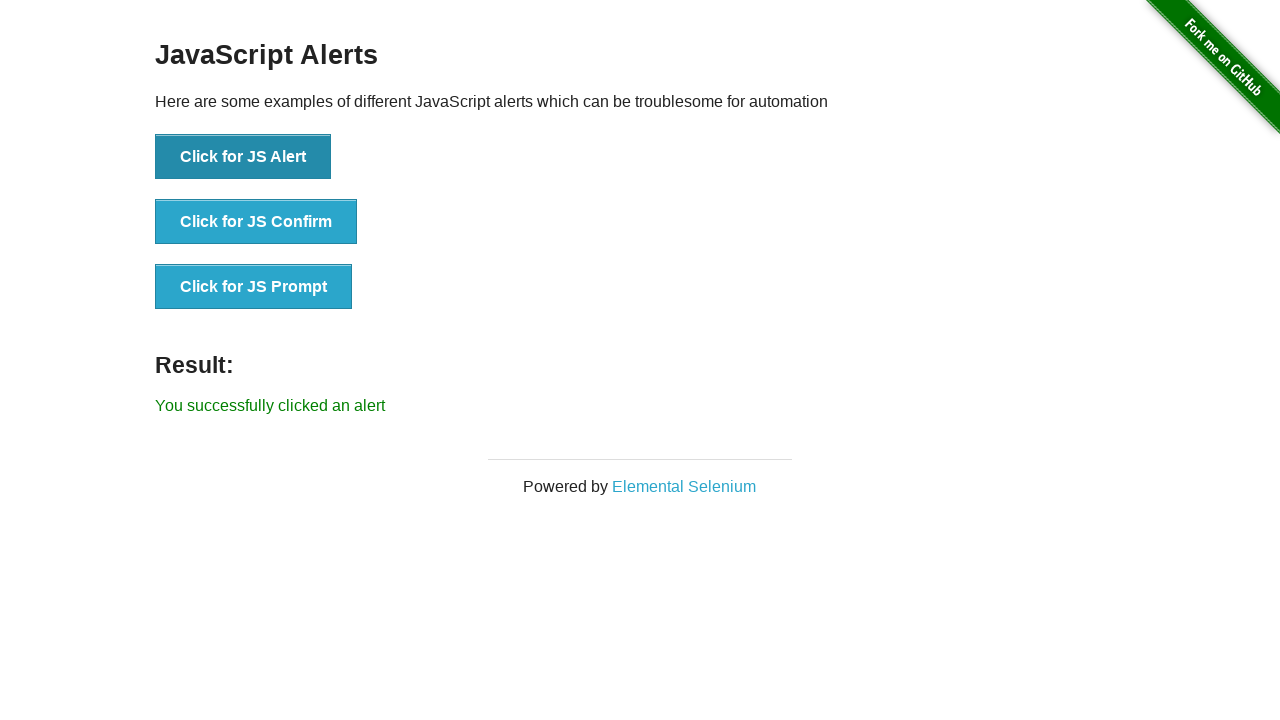

Set up one-time dialog handler for next alert
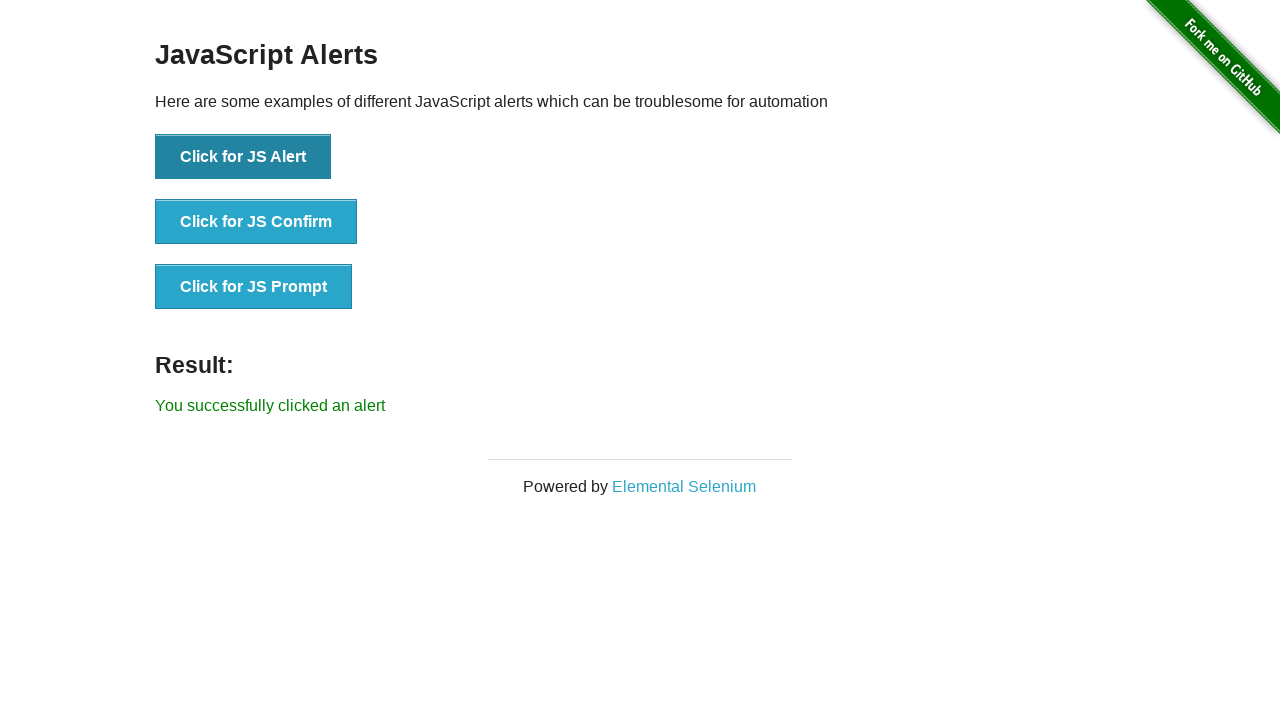

Clicked 'Click for JS Alert' button and accepted the alert dialog at (243, 157) on xpath=//button[normalize-space()='Click for JS Alert']
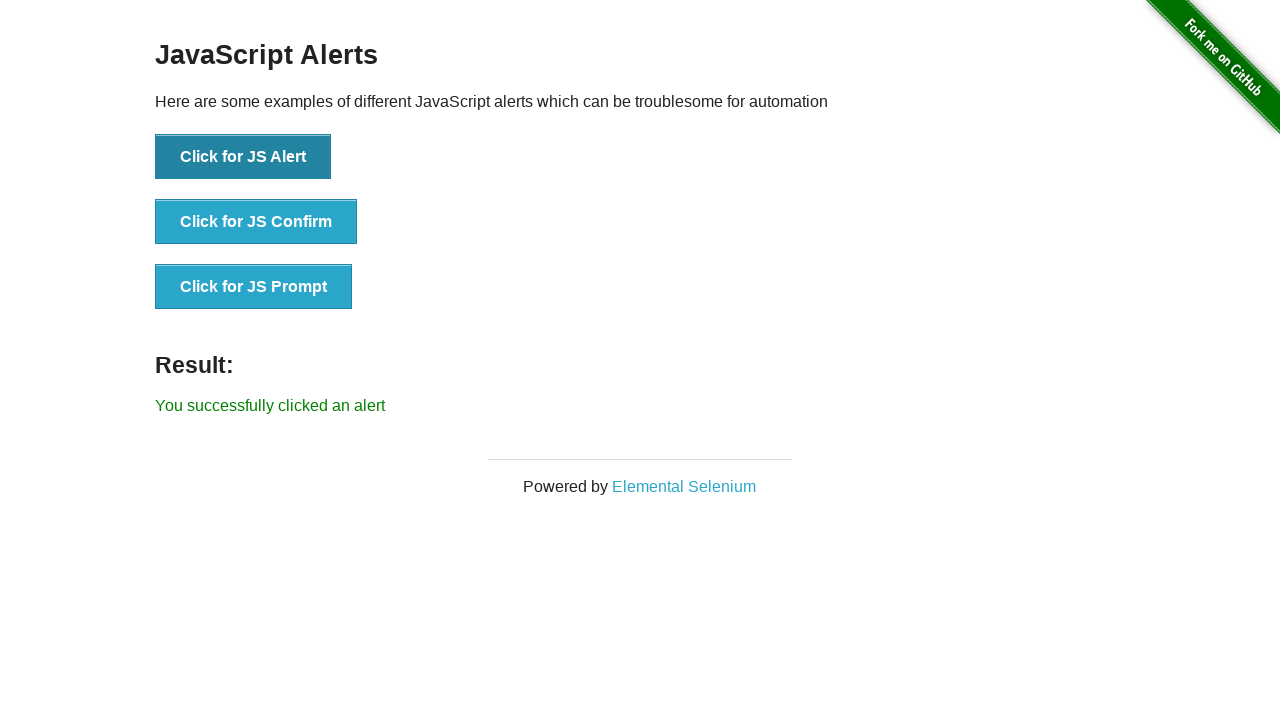

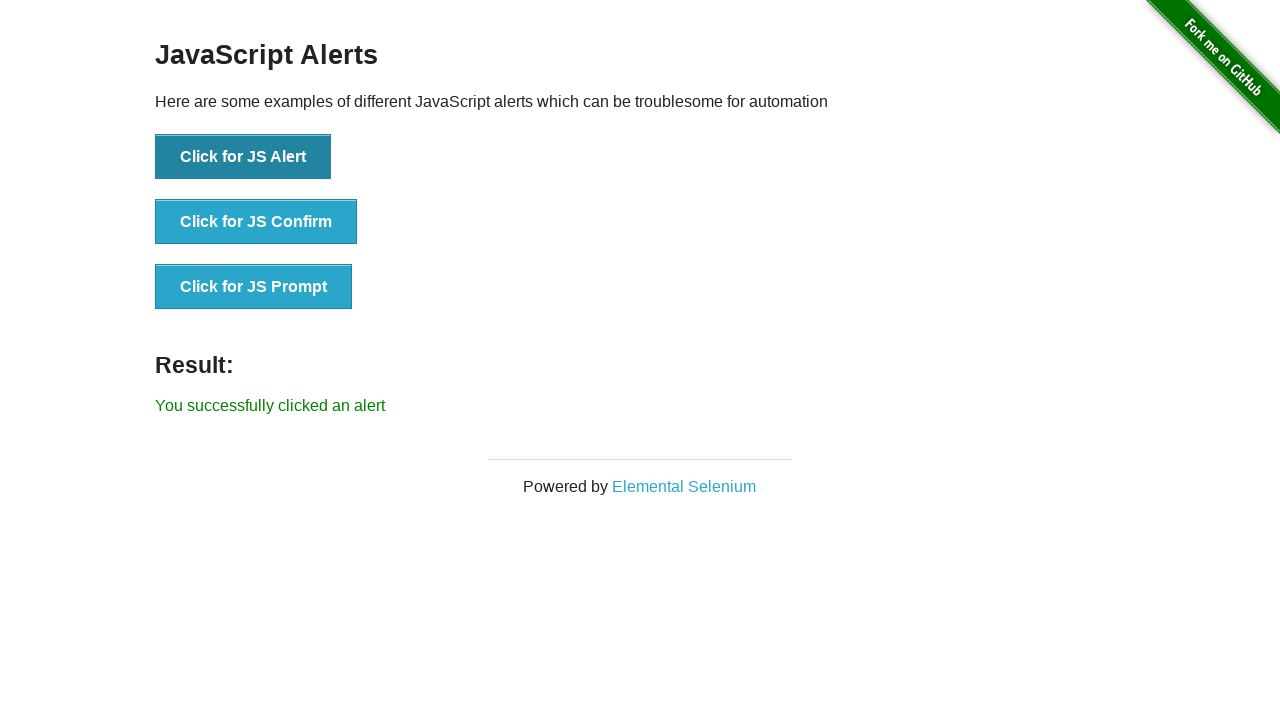